Tests that todo data persists after page reload

Starting URL: https://demo.playwright.dev/todomvc

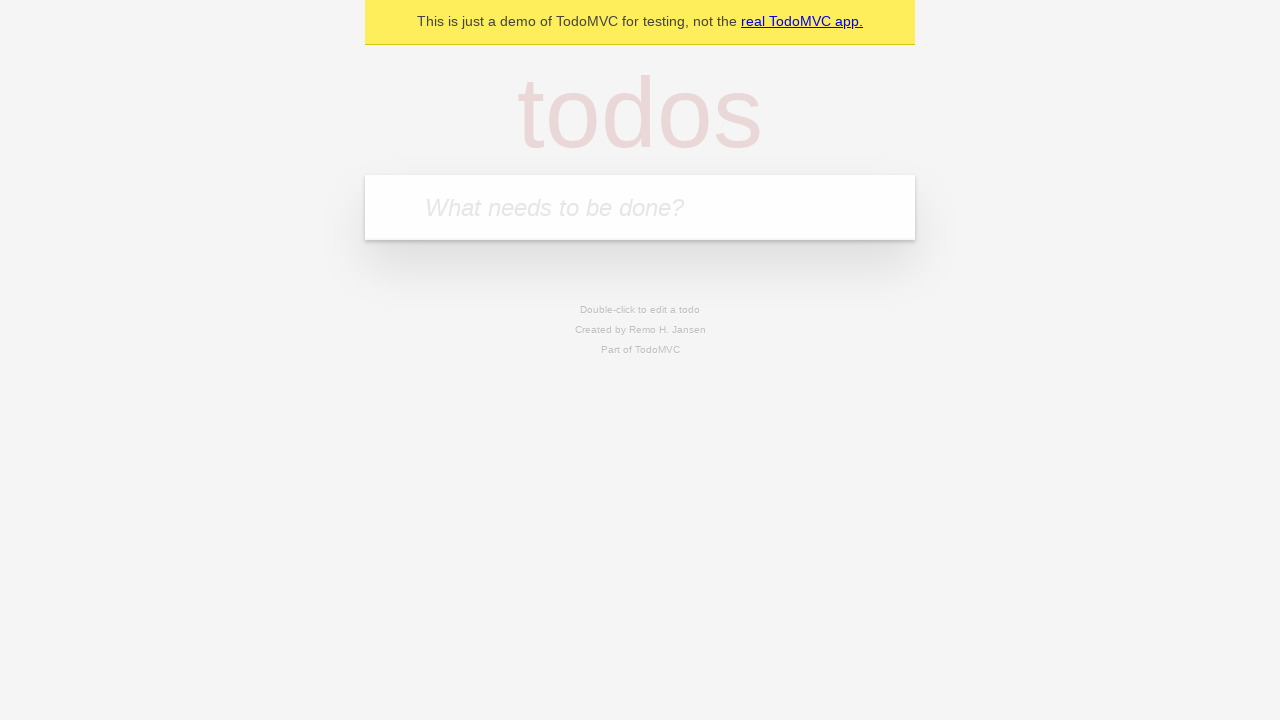

Filled todo input with 'teach' on internal:attr=[placeholder="What needs to be done?"i]
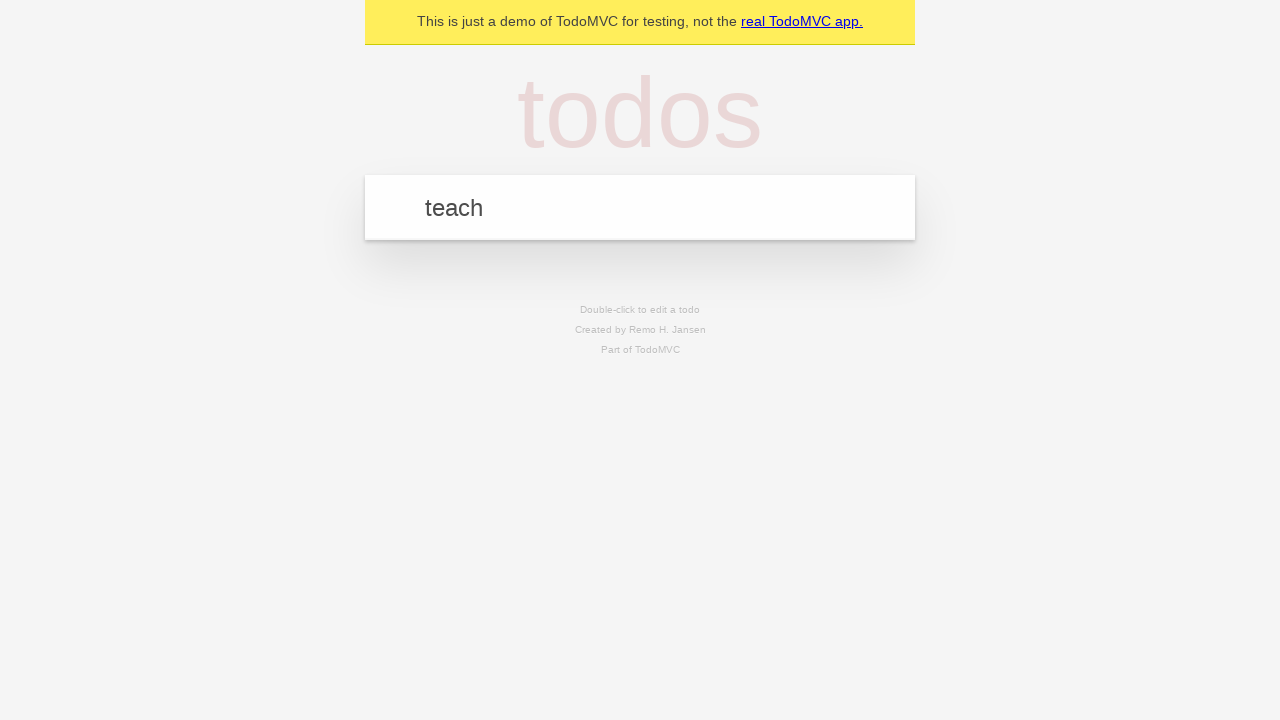

Pressed Enter to create todo item 'teach' on internal:attr=[placeholder="What needs to be done?"i]
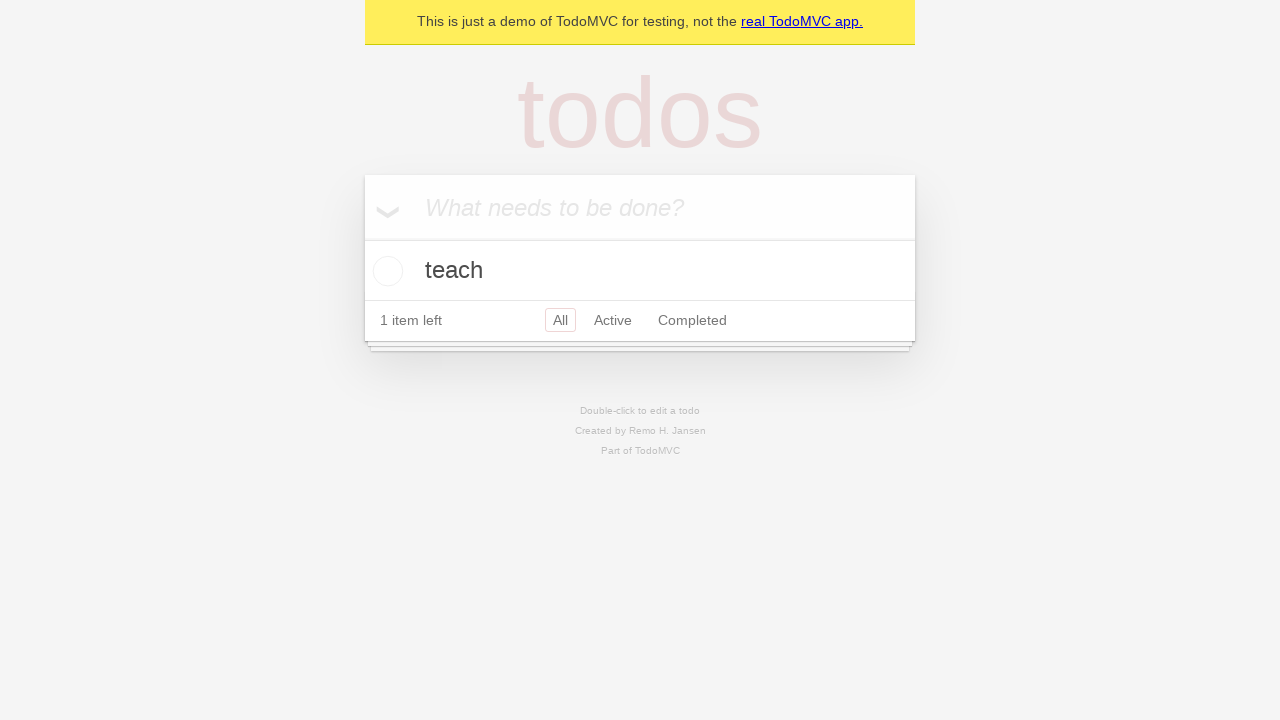

Filled todo input with 'study' on internal:attr=[placeholder="What needs to be done?"i]
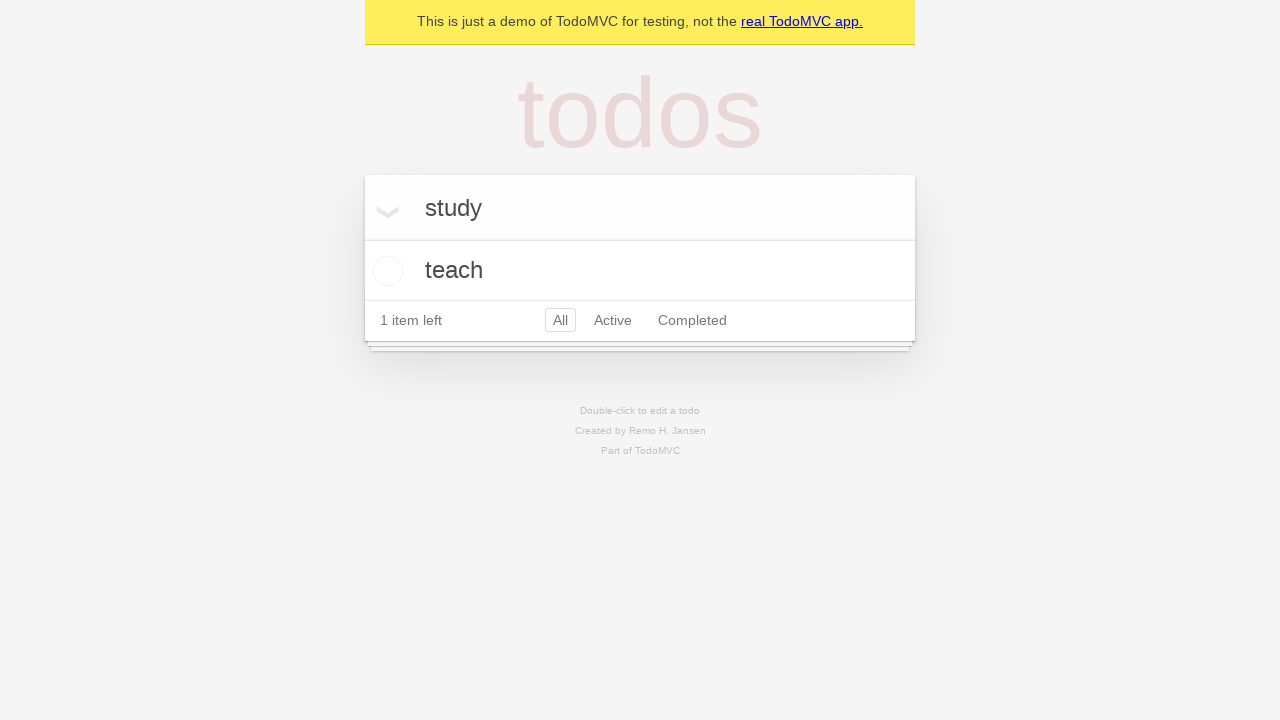

Pressed Enter to create todo item 'study' on internal:attr=[placeholder="What needs to be done?"i]
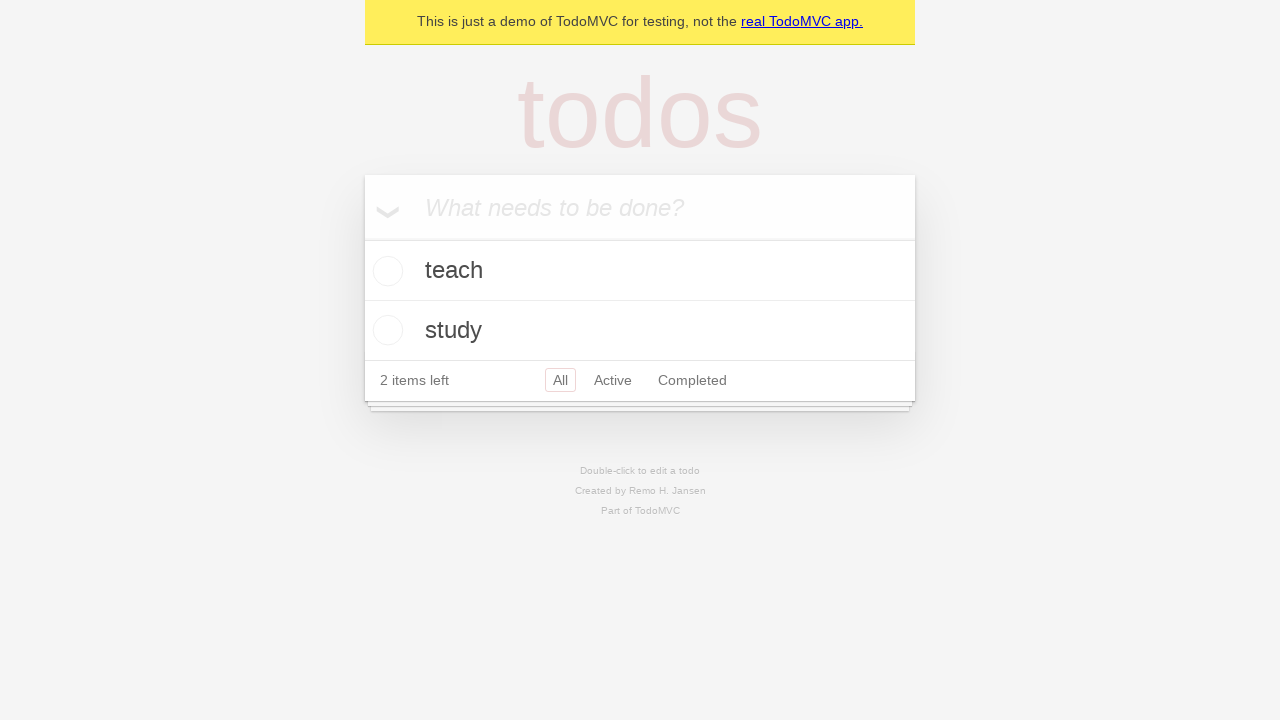

Checked first todo item as complete at (385, 271) on internal:testid=[data-testid="todo-item"s] >> nth=0 >> internal:role=checkbox
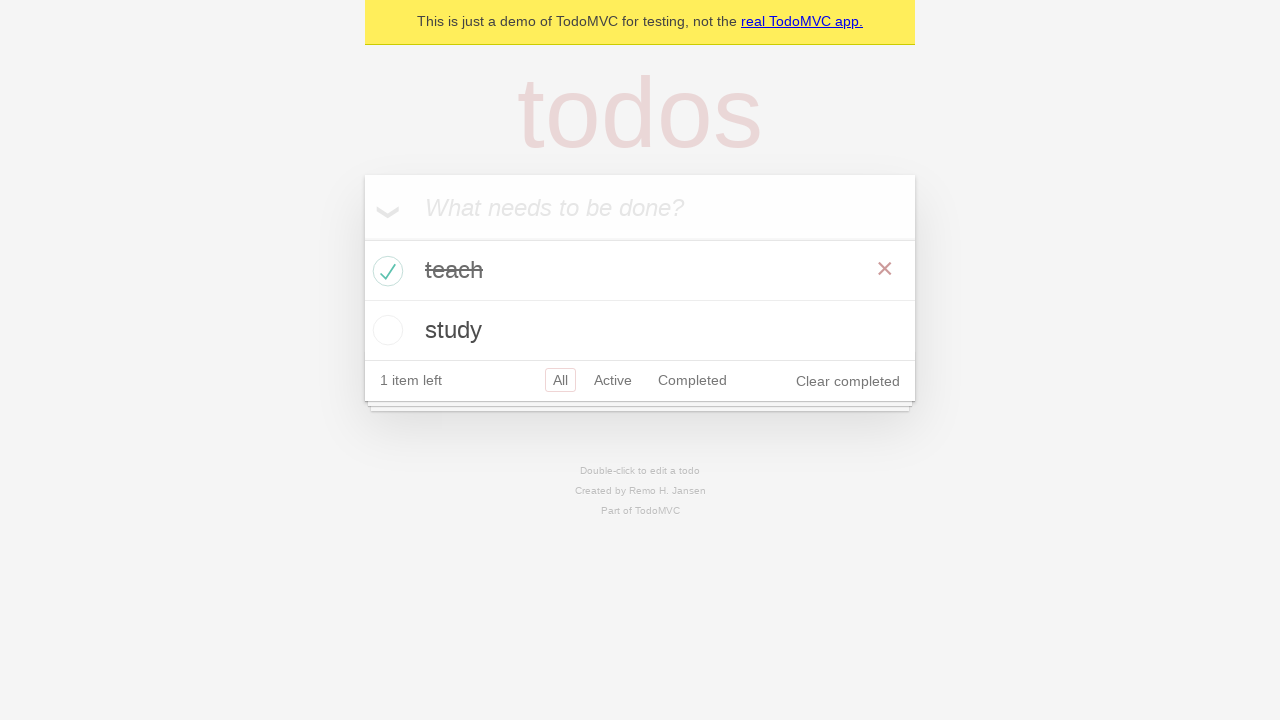

Reloaded the page to test data persistence
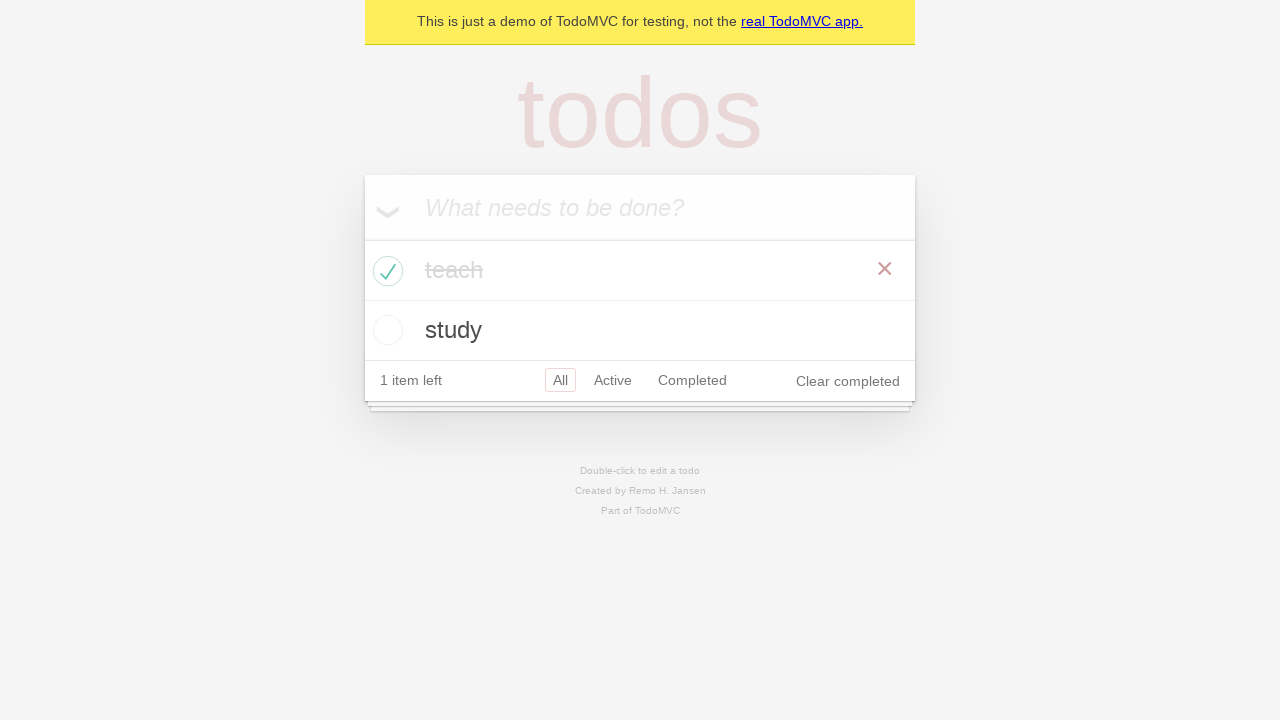

Verified todo items persisted after page reload
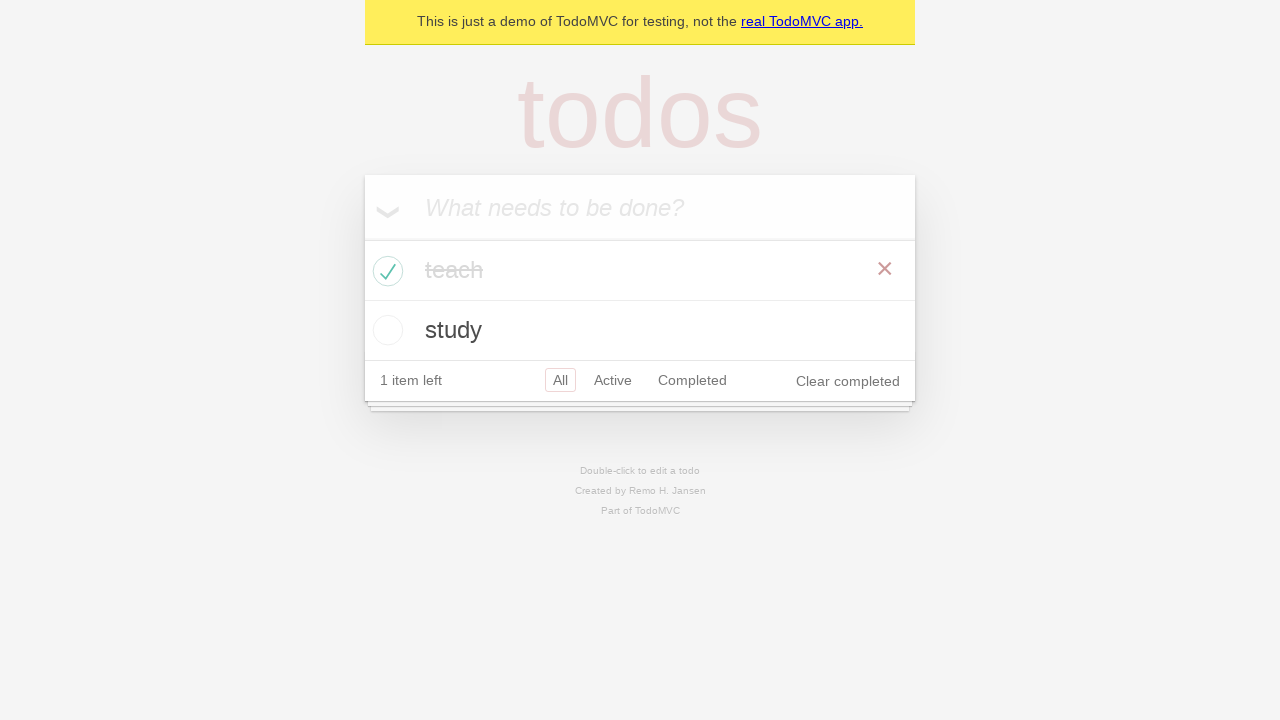

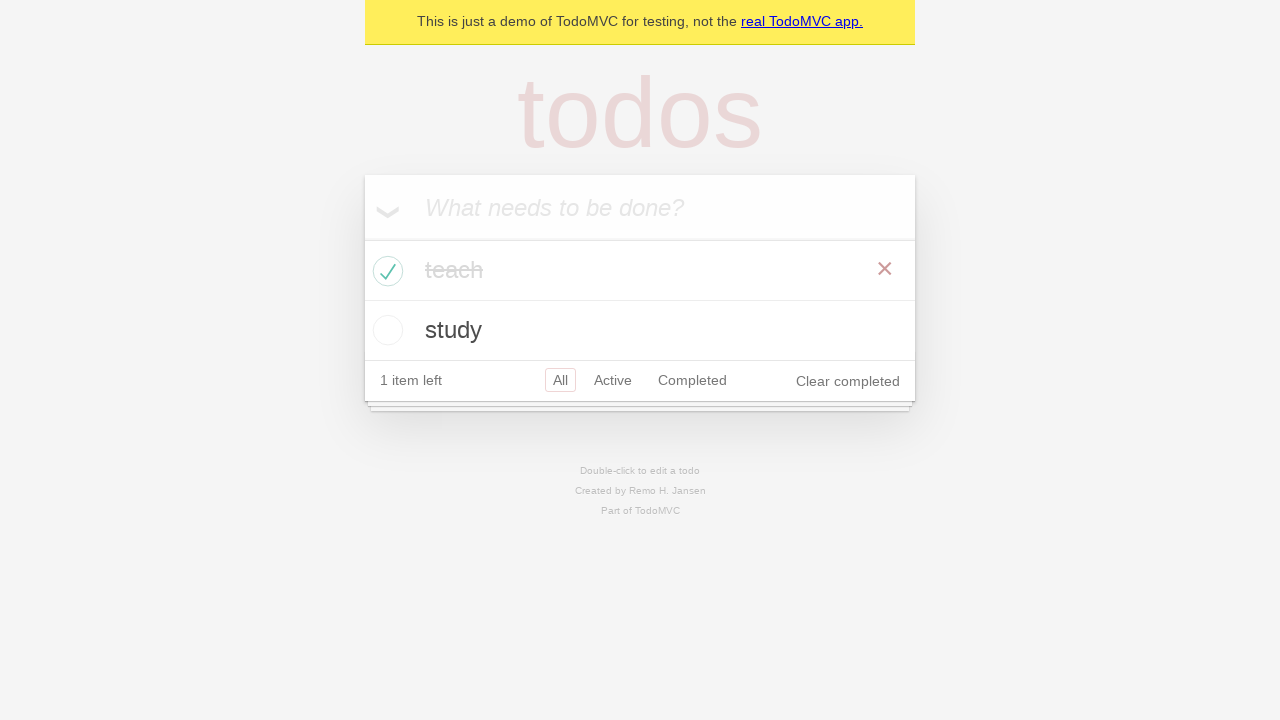